Tests window handling functionality by navigating through a menu, opening a new window, and switching between windows

Starting URL: https://leafground.com/dashboard.xhtml

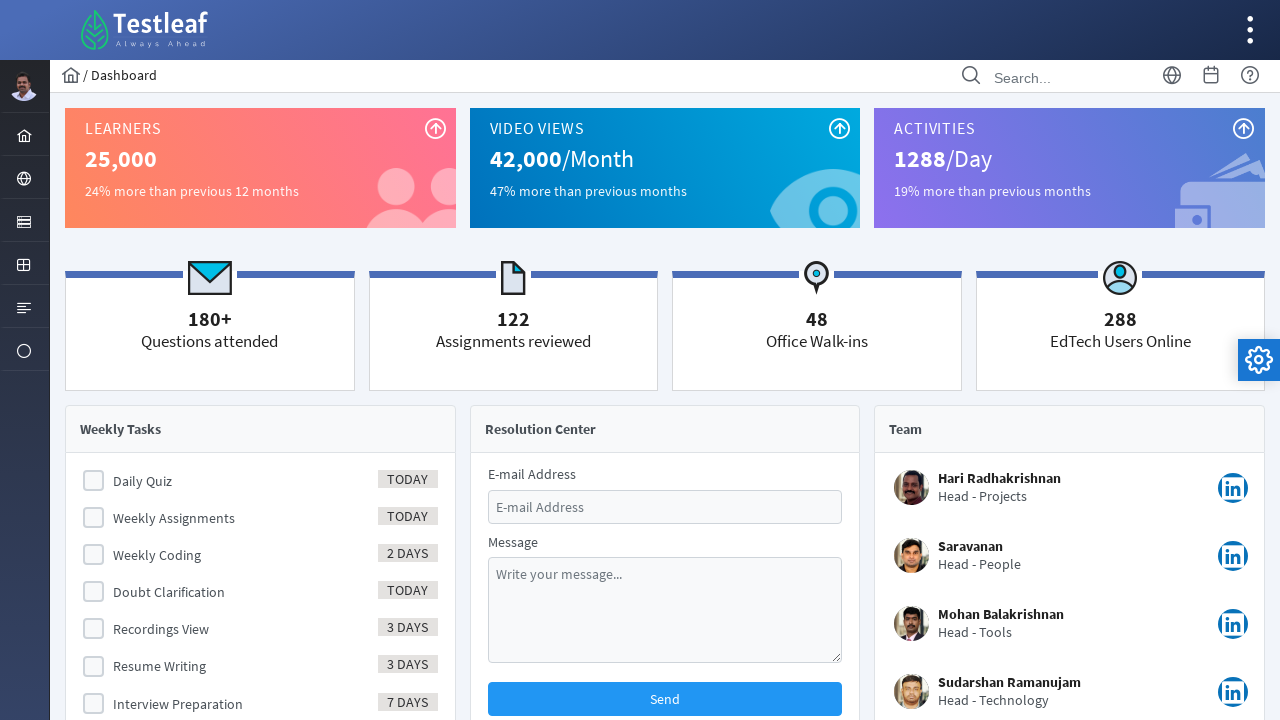

Clicked second menu item in layout menu at (24, 178) on xpath=//ul[@class='layout-menu']/li[2]
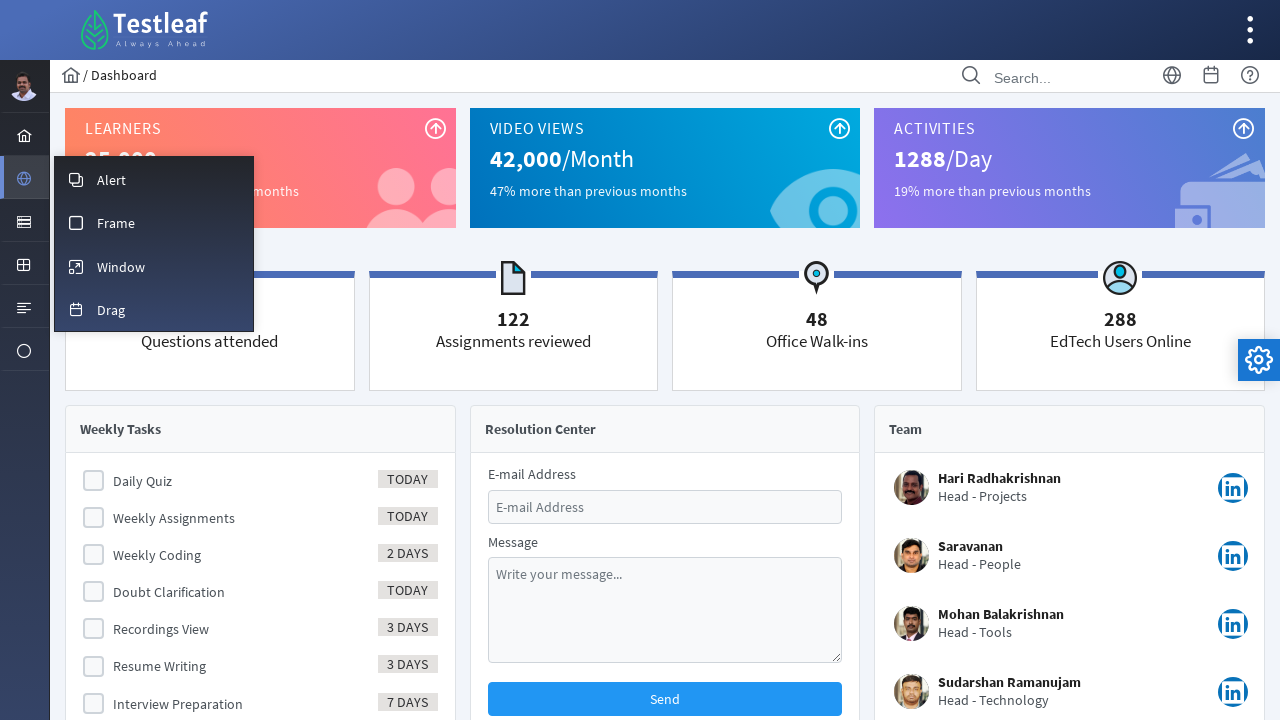

Clicked Window option from menu at (154, 266) on xpath=//span[text()='Window']/..
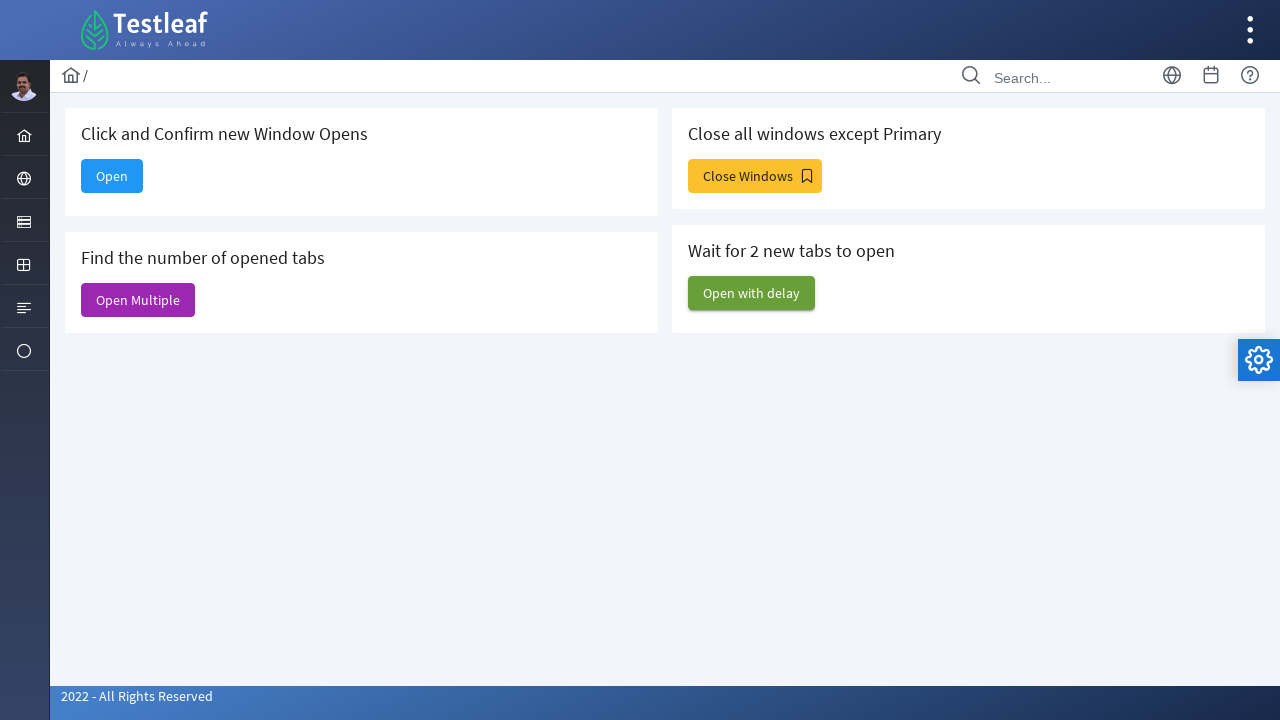

Stored reference to current page context
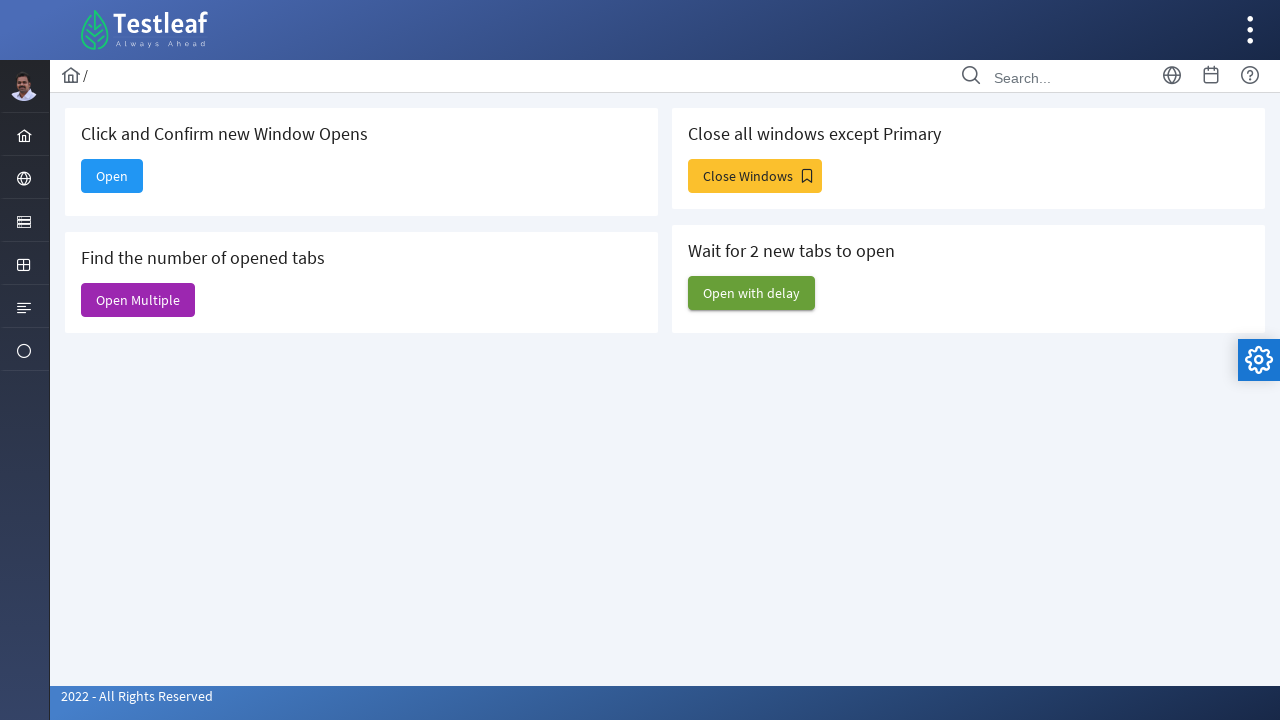

Opened new window and captured new page context at (112, 176) on xpath=//span[text()='Open']/..
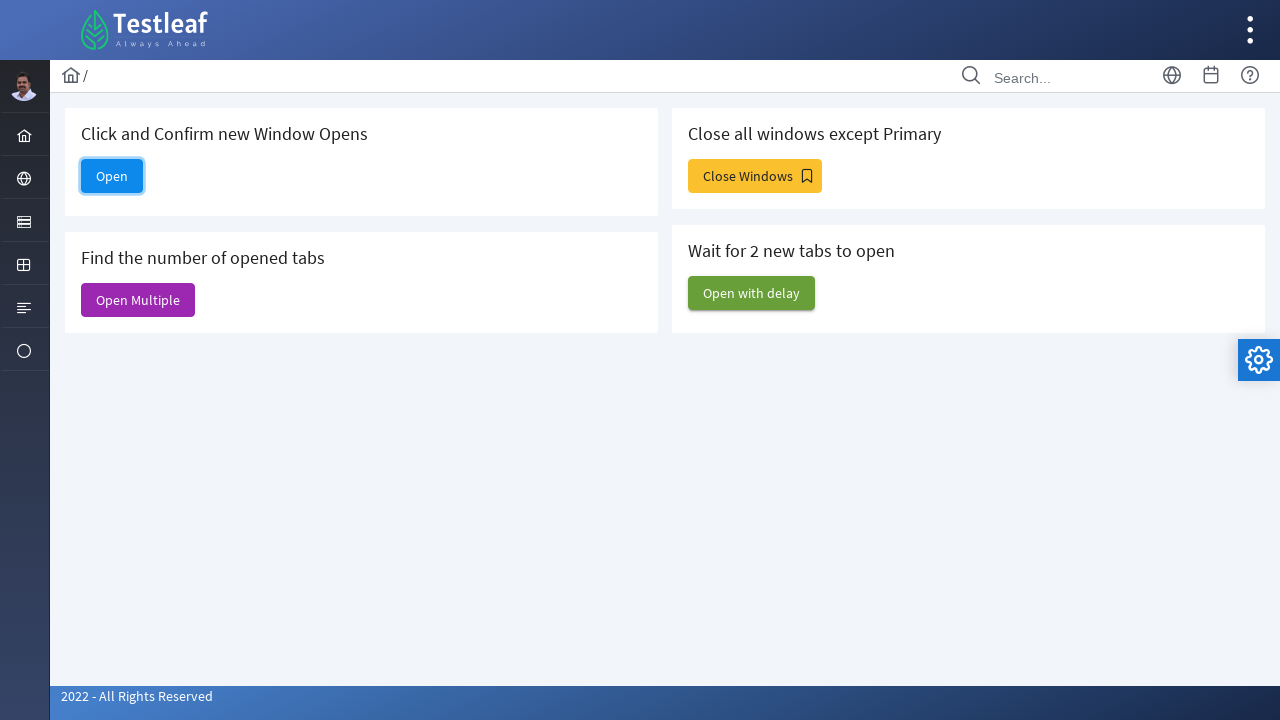

Waited for new page to load
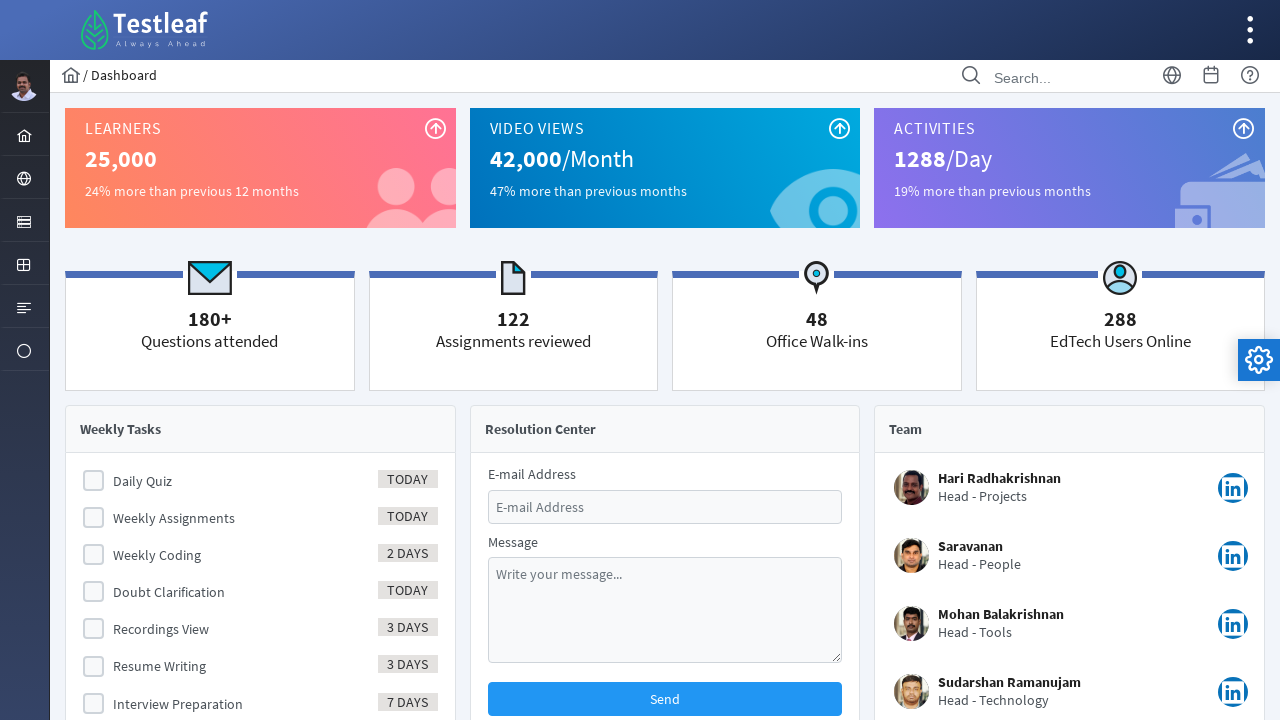

Retrieved new window URL: https://leafground.com/dashboard.xhtml and title: <bound method Page.title of <Page url='https://leafground.com/dashboard.xhtml'>>
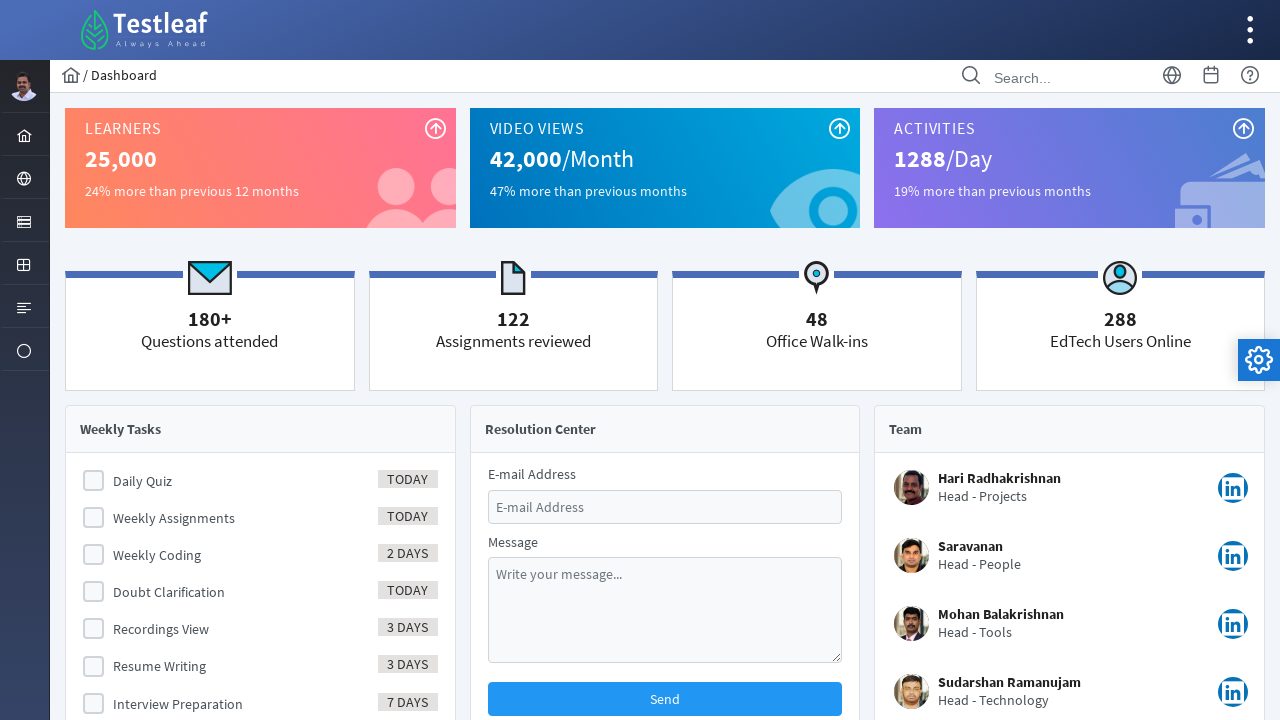

Switched back to original window - URL: https://leafground.com/window.xhtml;jsessionid=node01qpzuyqviigbqedjtnzvgzm5n13094054.node0, Title: <bound method Page.title of <Page url='https://leafground.com/window.xhtml;jsessionid=node01qpzuyqviigbqedjtnzvgzm5n13094054.node0'>>
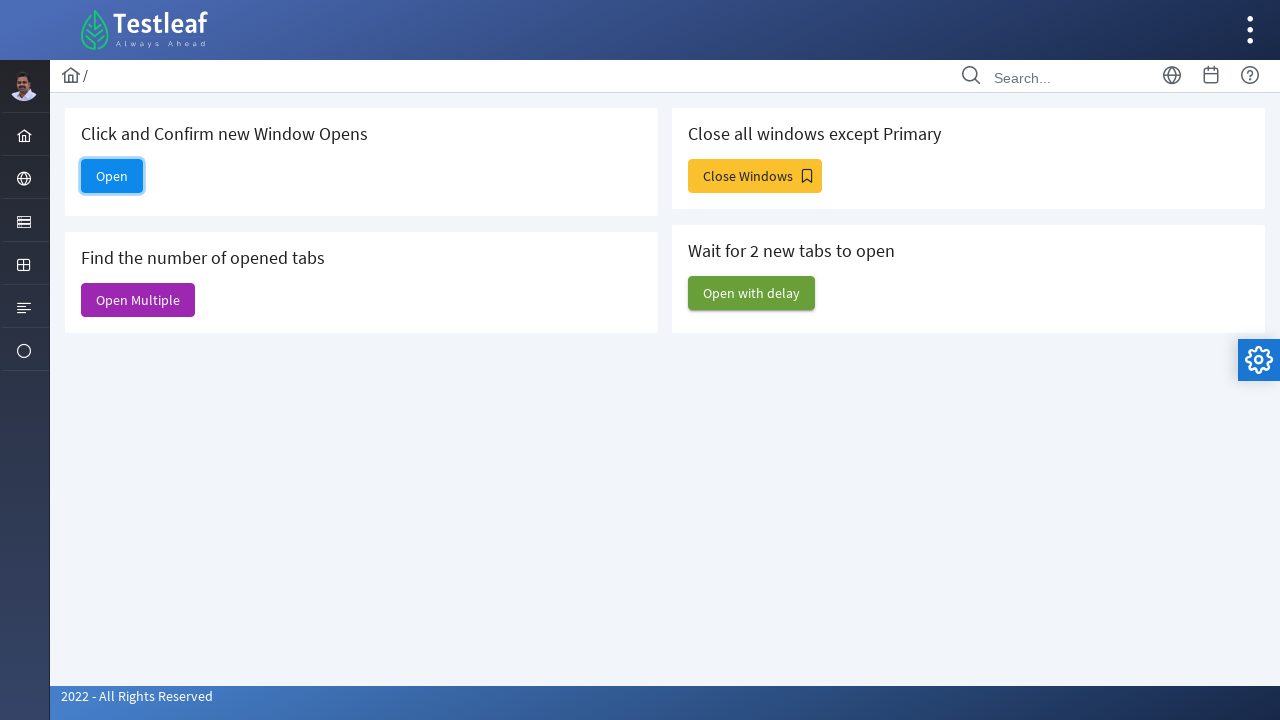

Closed new window
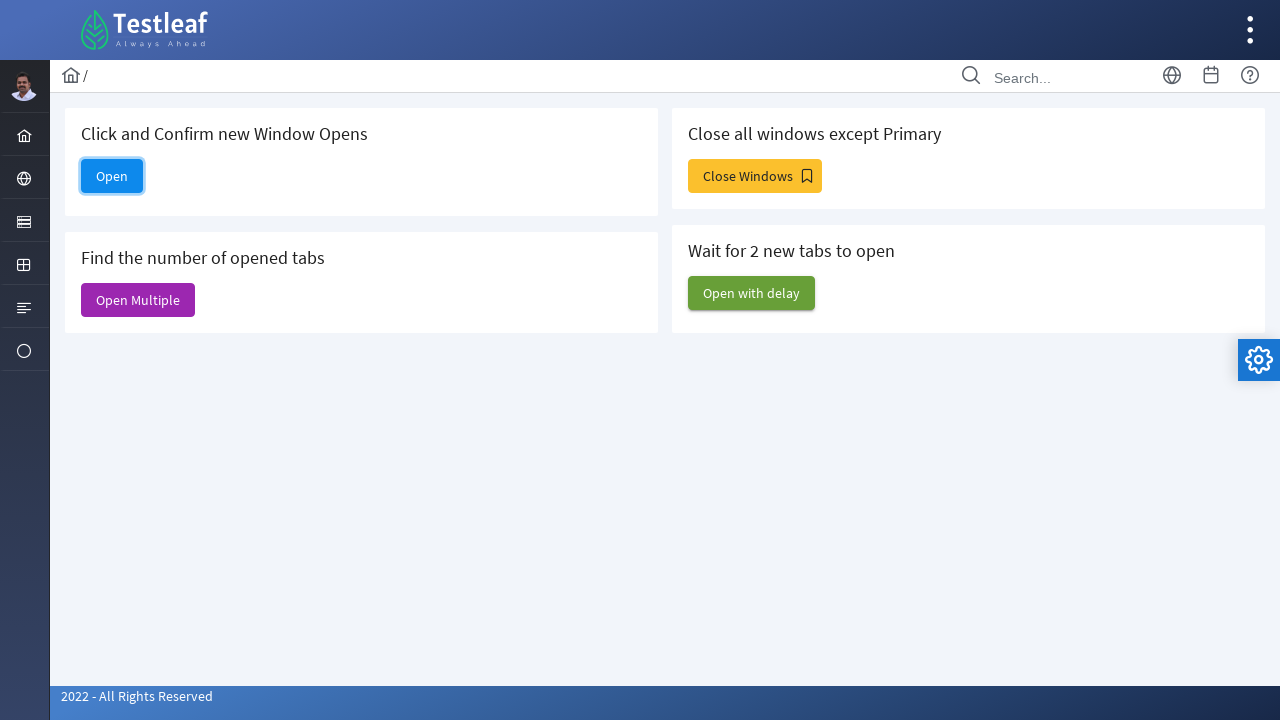

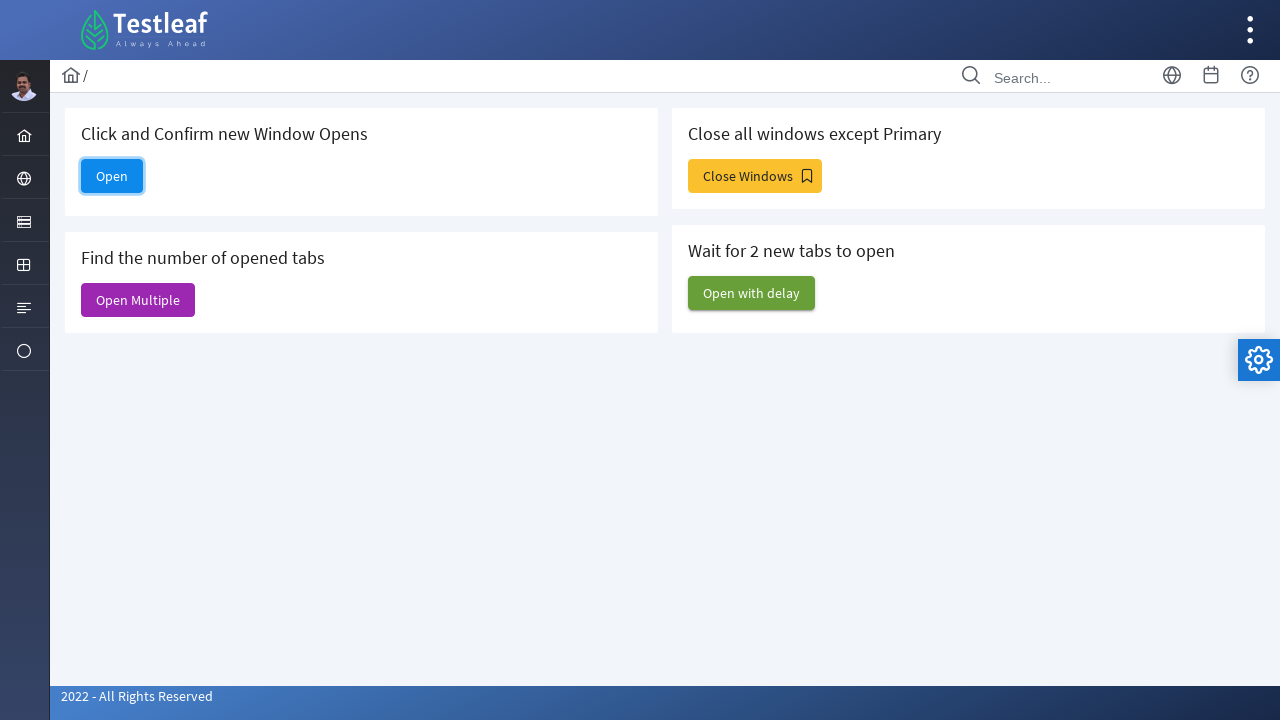